Navigates to Training Support homepage and clicks the About Us link to verify navigation to the About page

Starting URL: https://v1.training-support.net

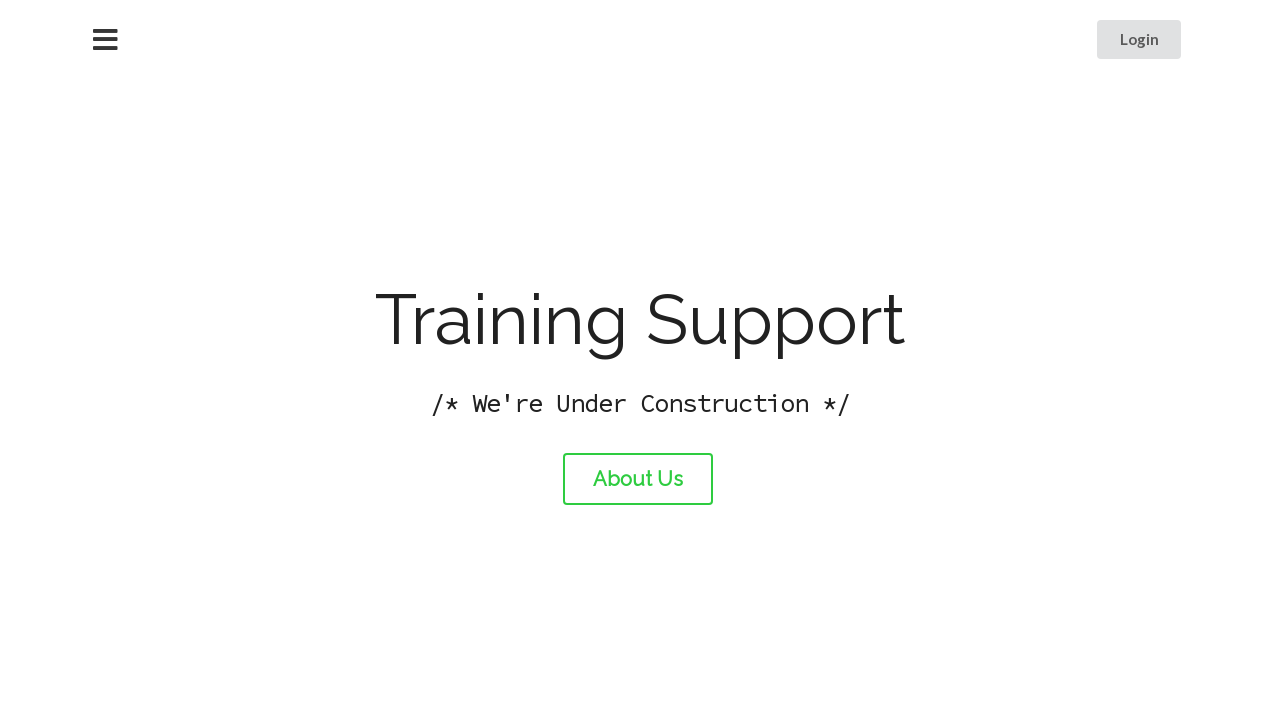

Clicked the About Us link at (638, 479) on #about-link
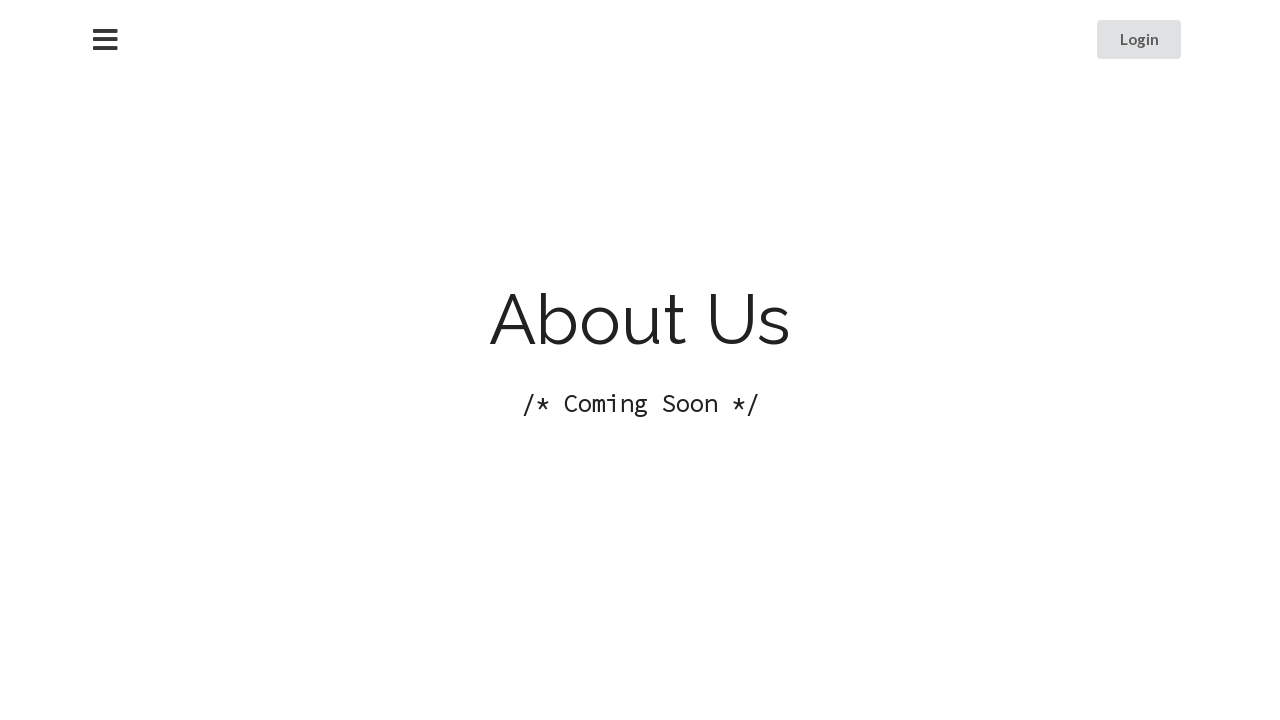

Waited for page to load with networkidle state
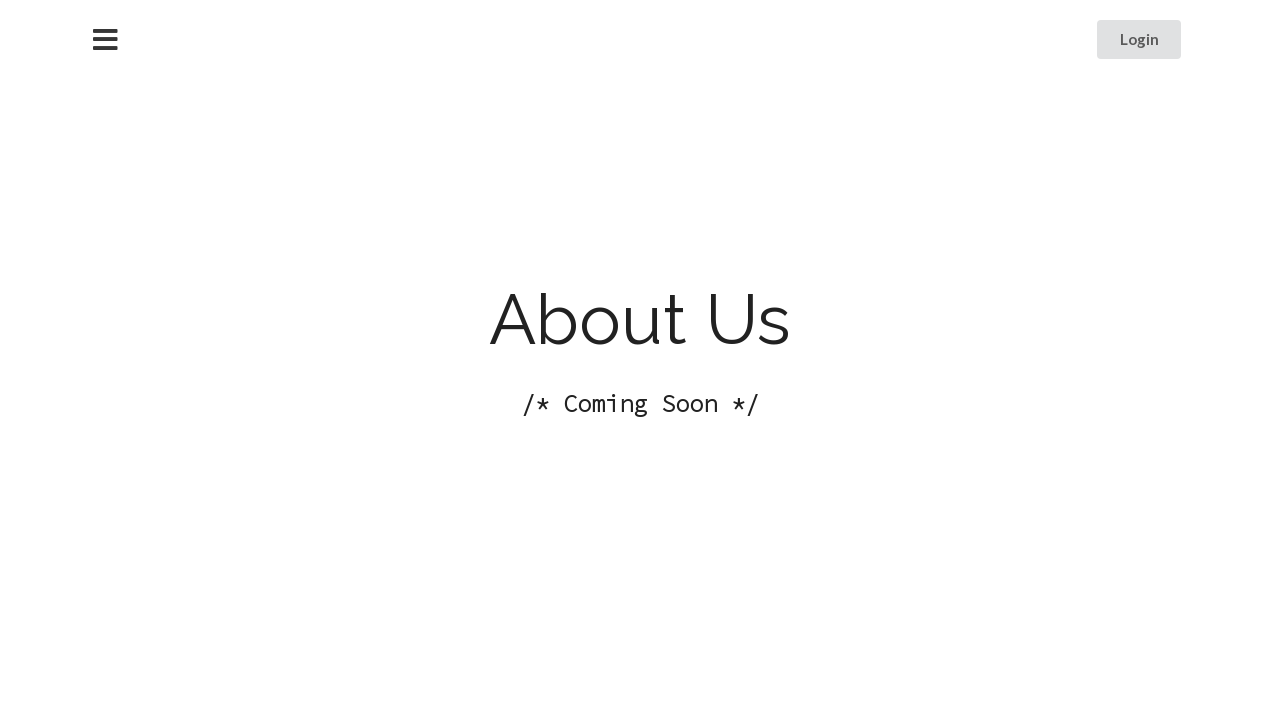

Verified 'About Training Support' in page title
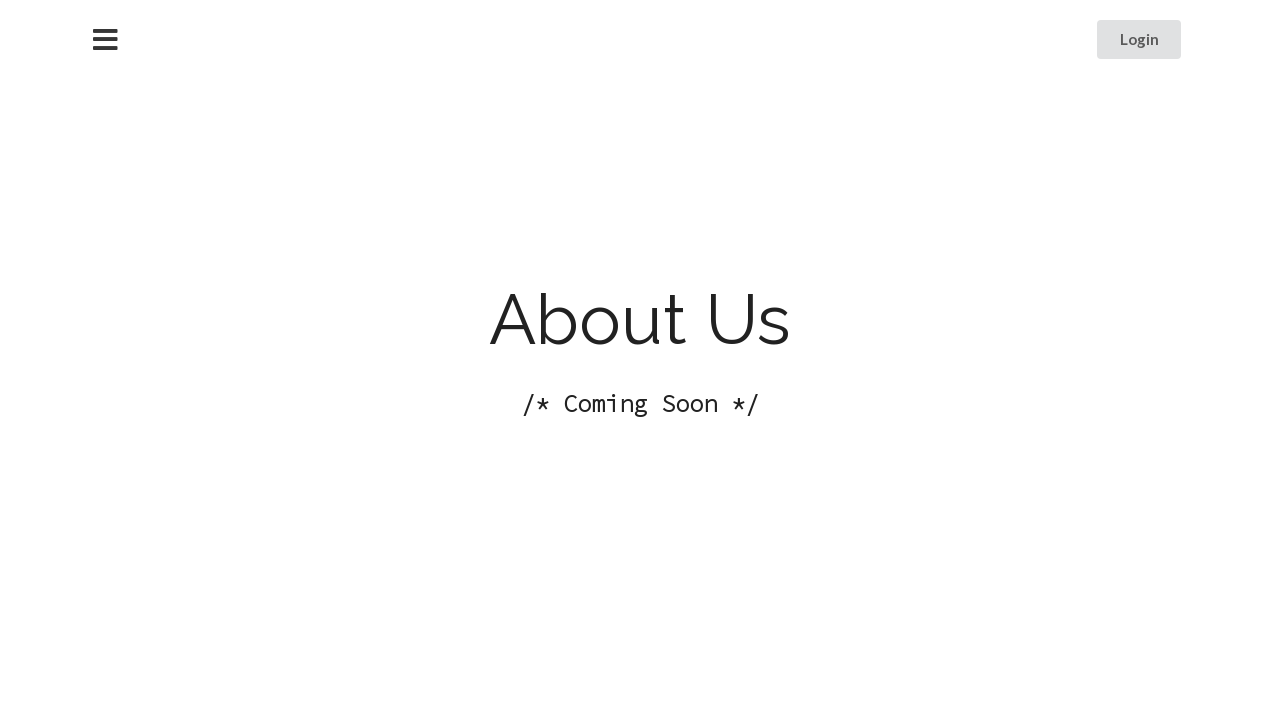

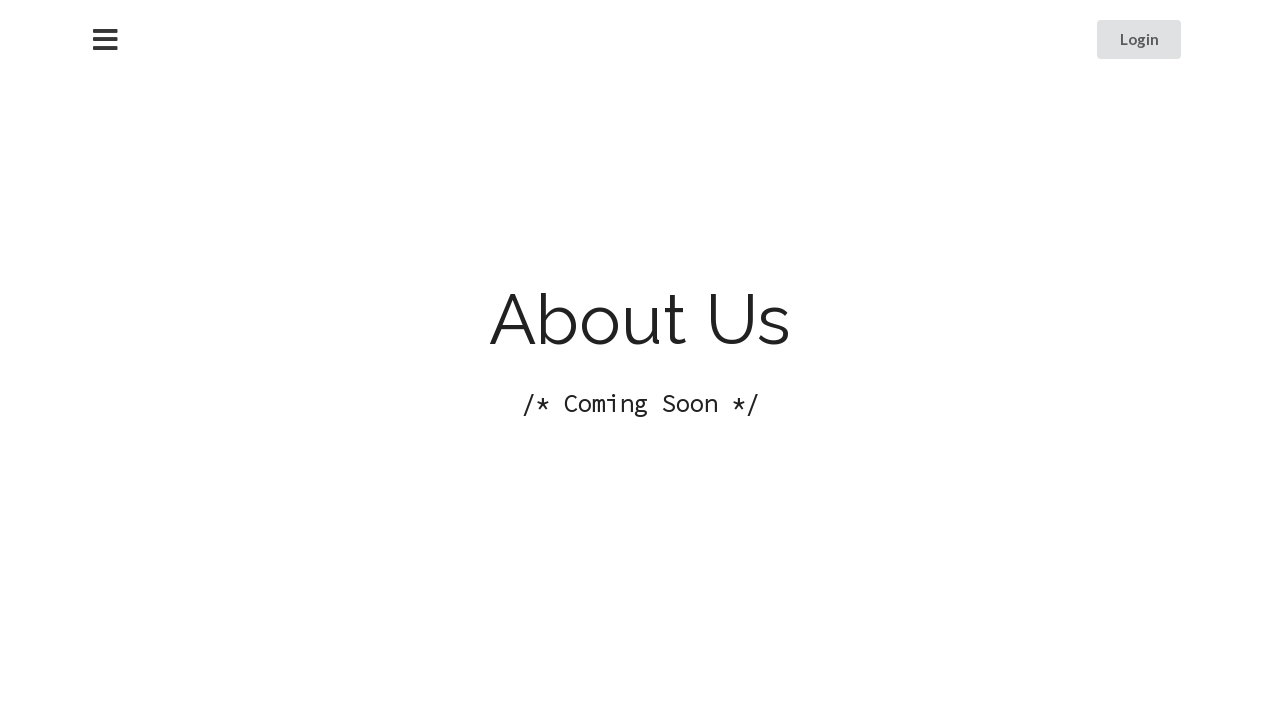